Tests radio button interaction by iterating through a group of radio buttons, finding the one with value "Milk", and clicking it

Starting URL: http://www.echoecho.com/htmlforms10.htm

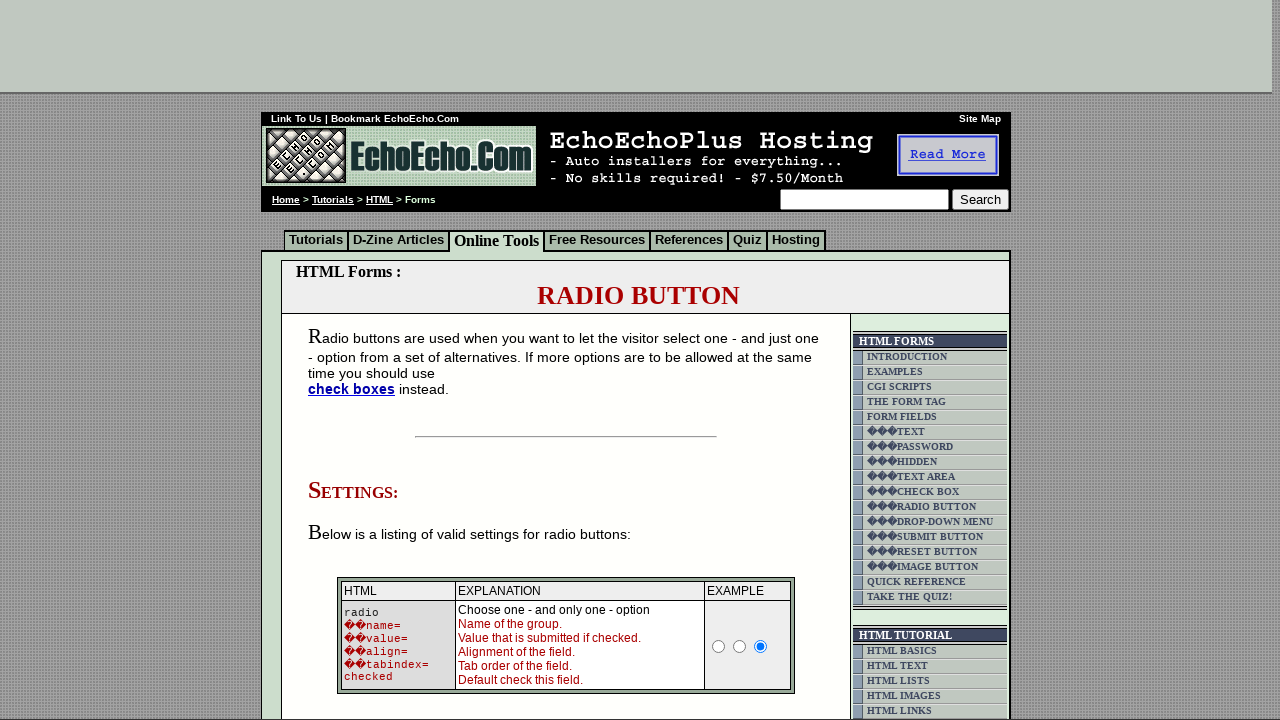

Waited for radio button group 'group1' to be present
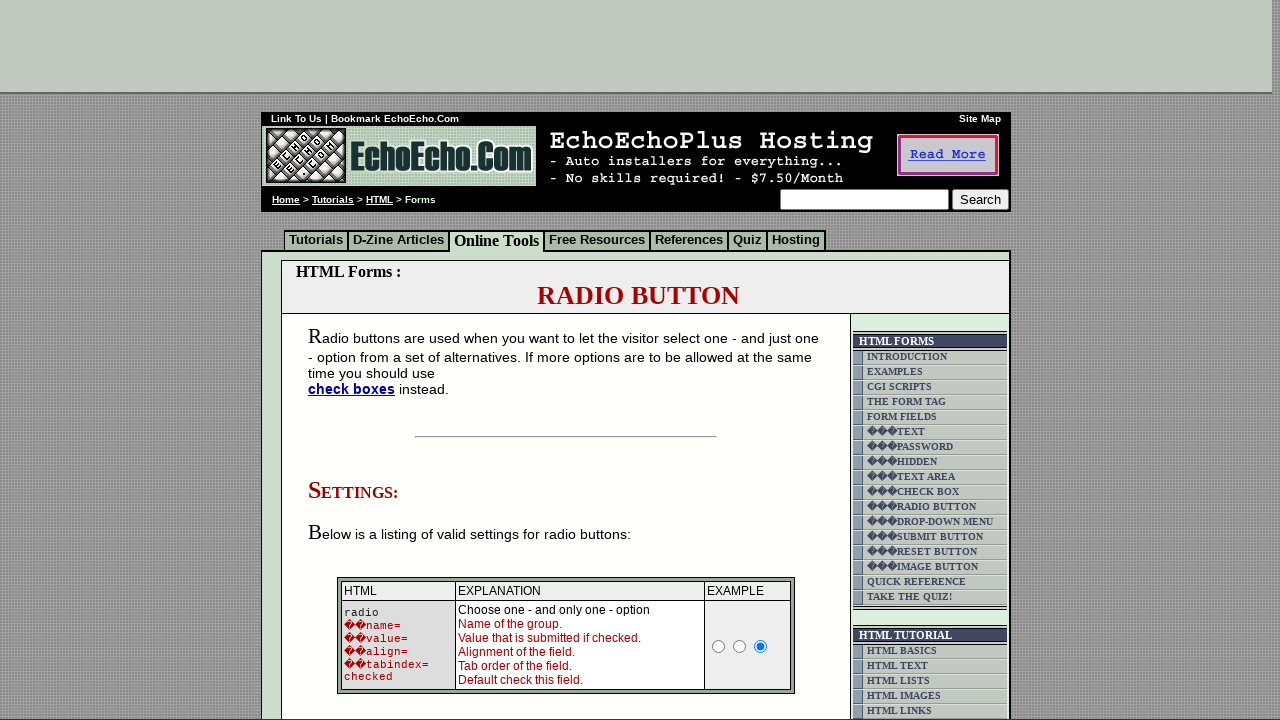

Located all radio buttons in group 'group1'
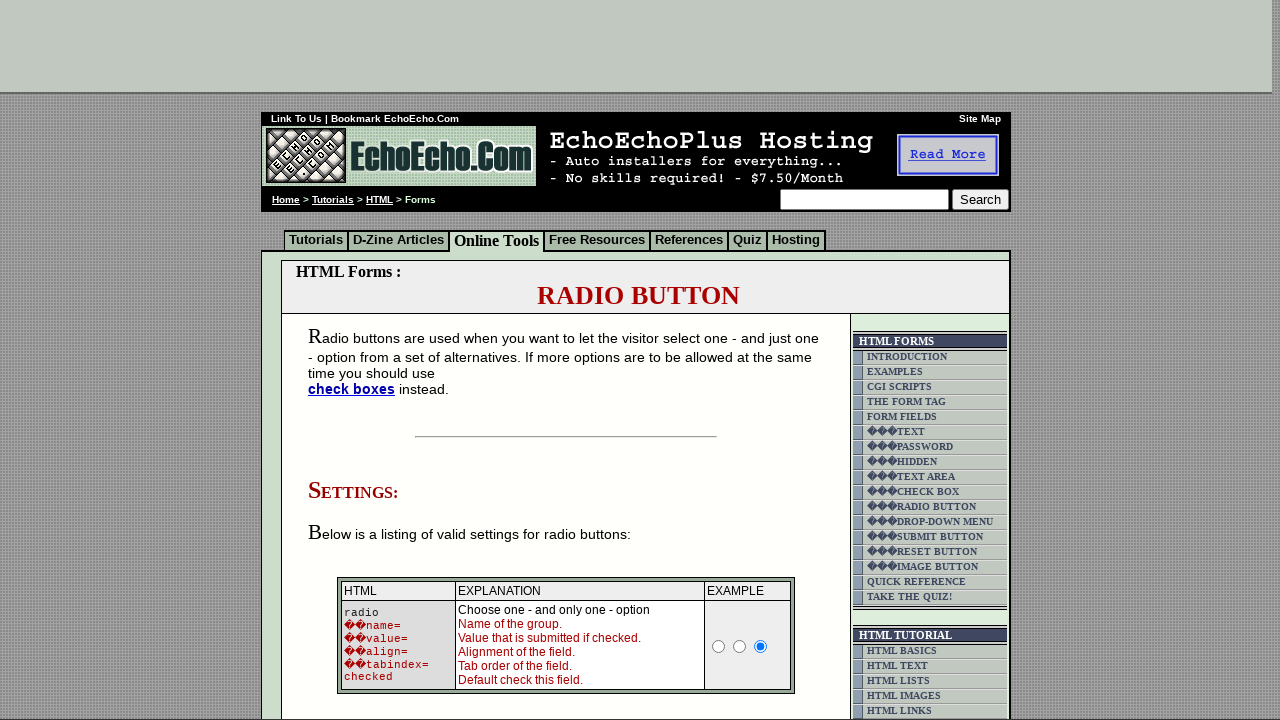

Counted 3 radio buttons in the group
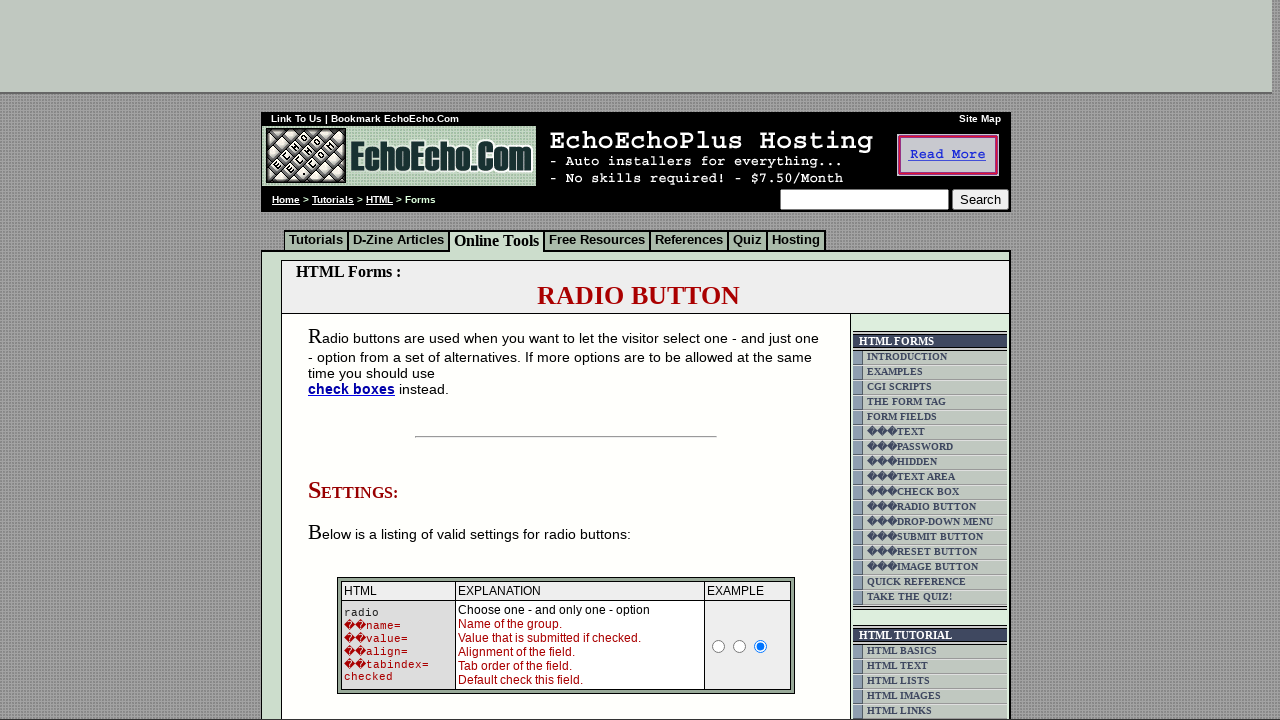

Retrieved value attribute from radio button 0: 'Milk'
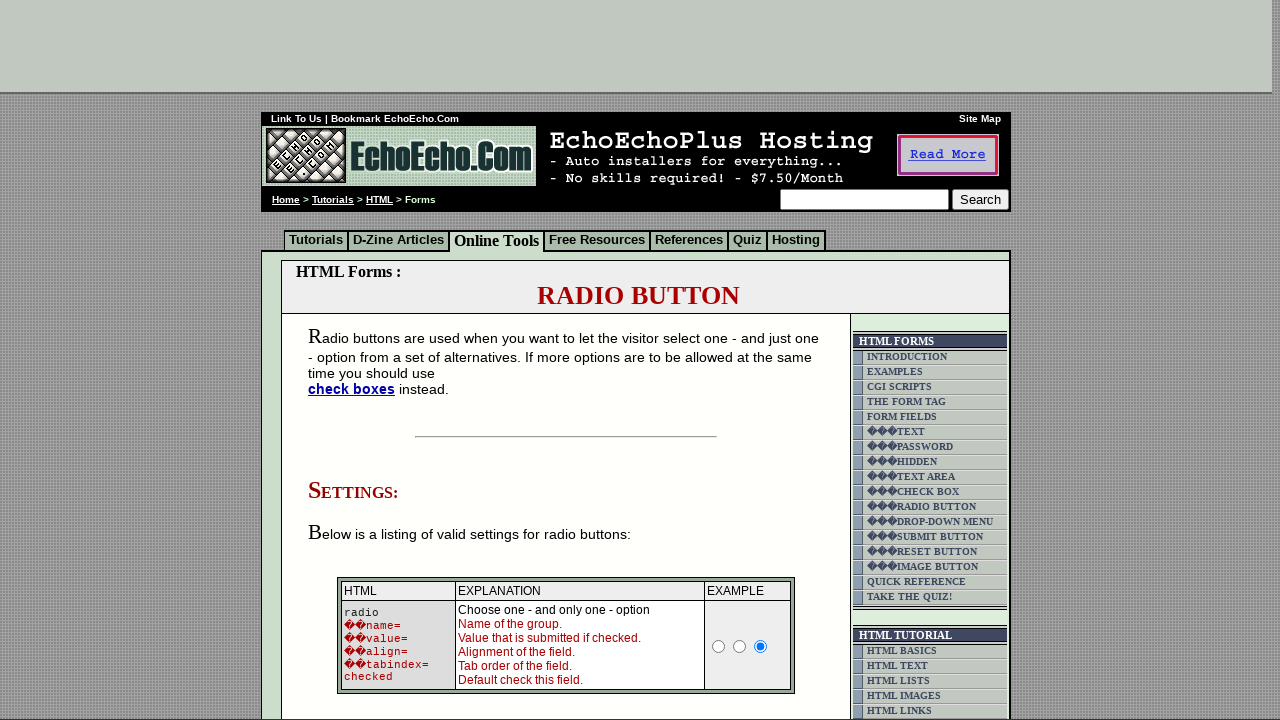

Clicked radio button with value 'Milk' at (356, 360) on input[name='group1'] >> nth=0
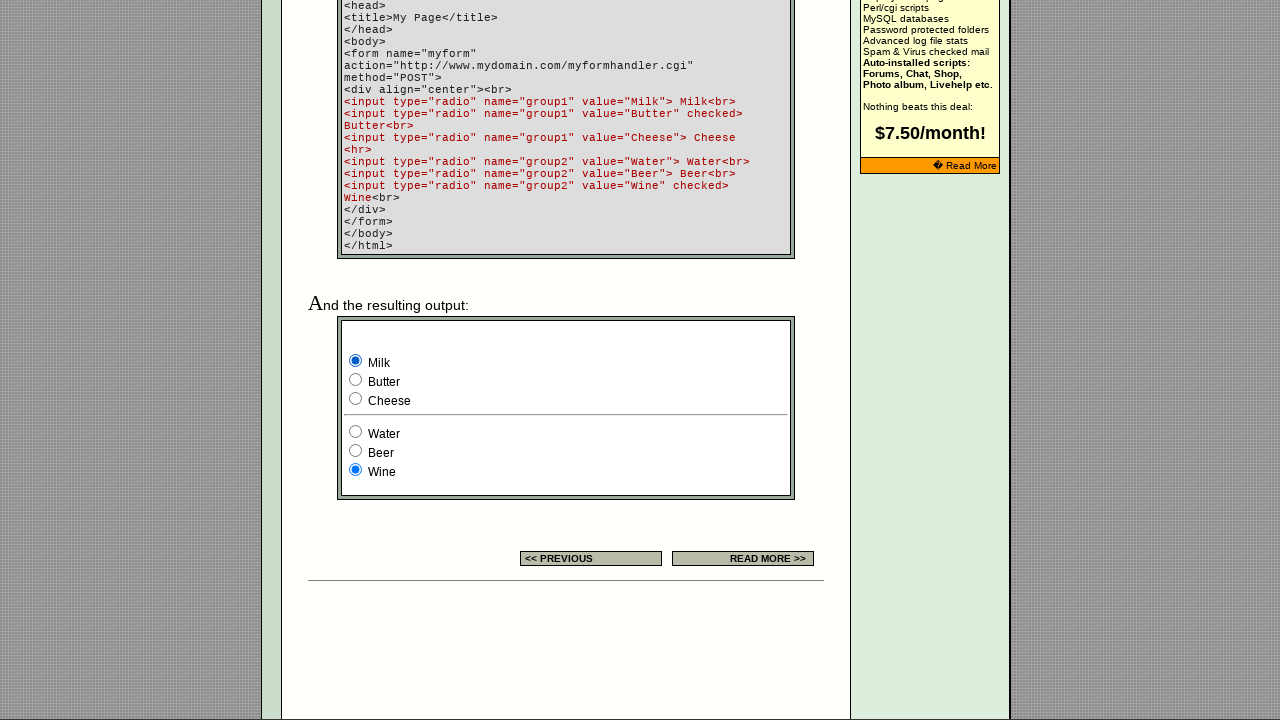

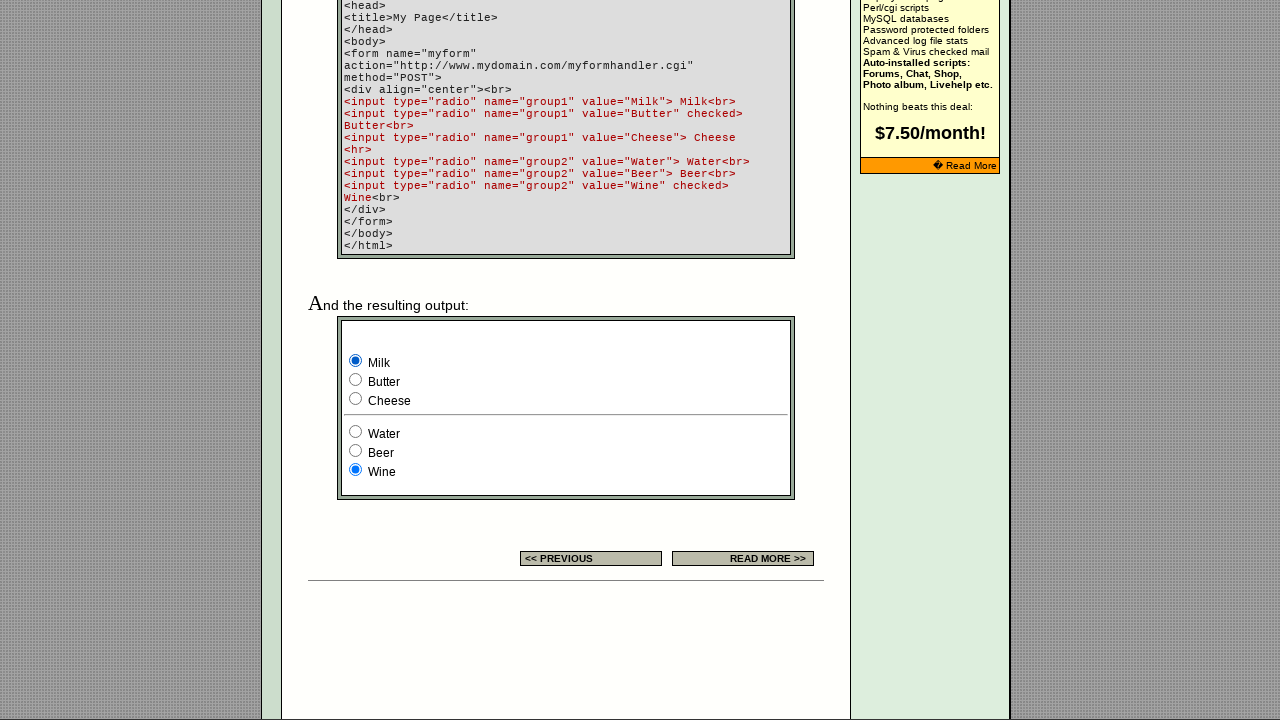